Tests that todo data persists after page reload

Starting URL: https://demo.playwright.dev/todomvc

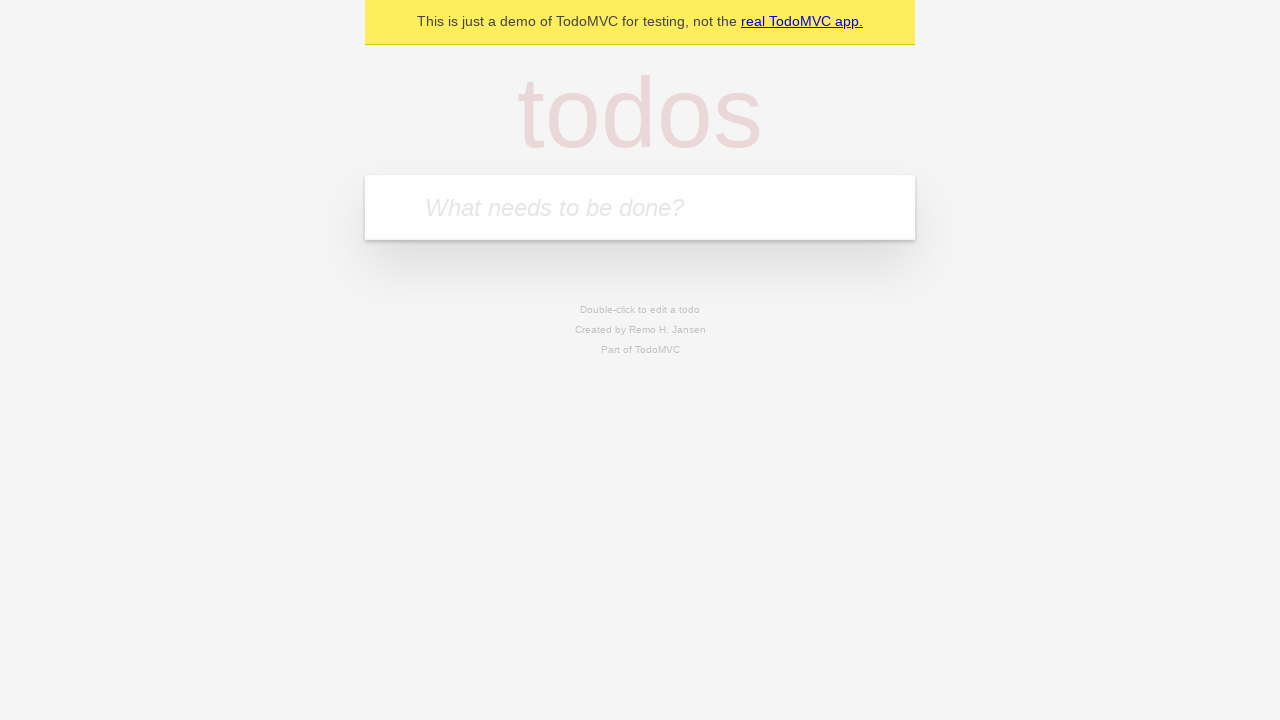

Filled todo input with 'buy some cheese' on internal:attr=[placeholder="What needs to be done?"i]
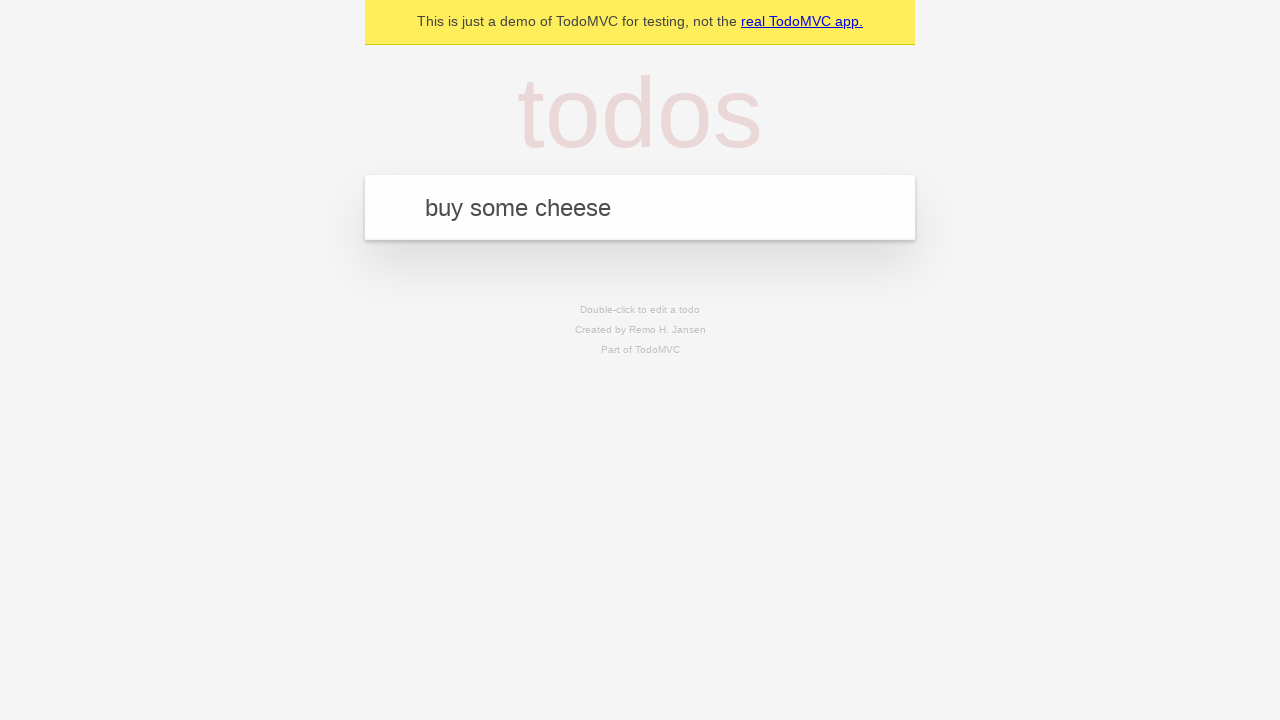

Pressed Enter to add first todo on internal:attr=[placeholder="What needs to be done?"i]
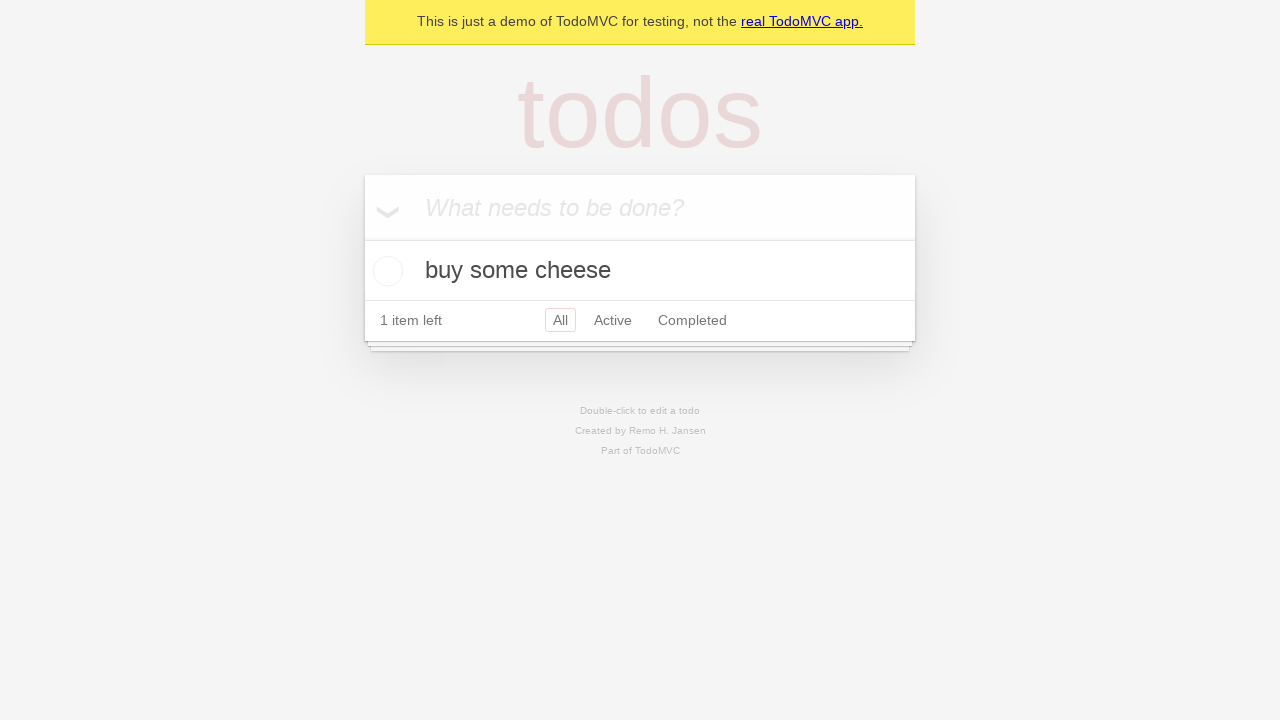

Filled todo input with 'feed the cat' on internal:attr=[placeholder="What needs to be done?"i]
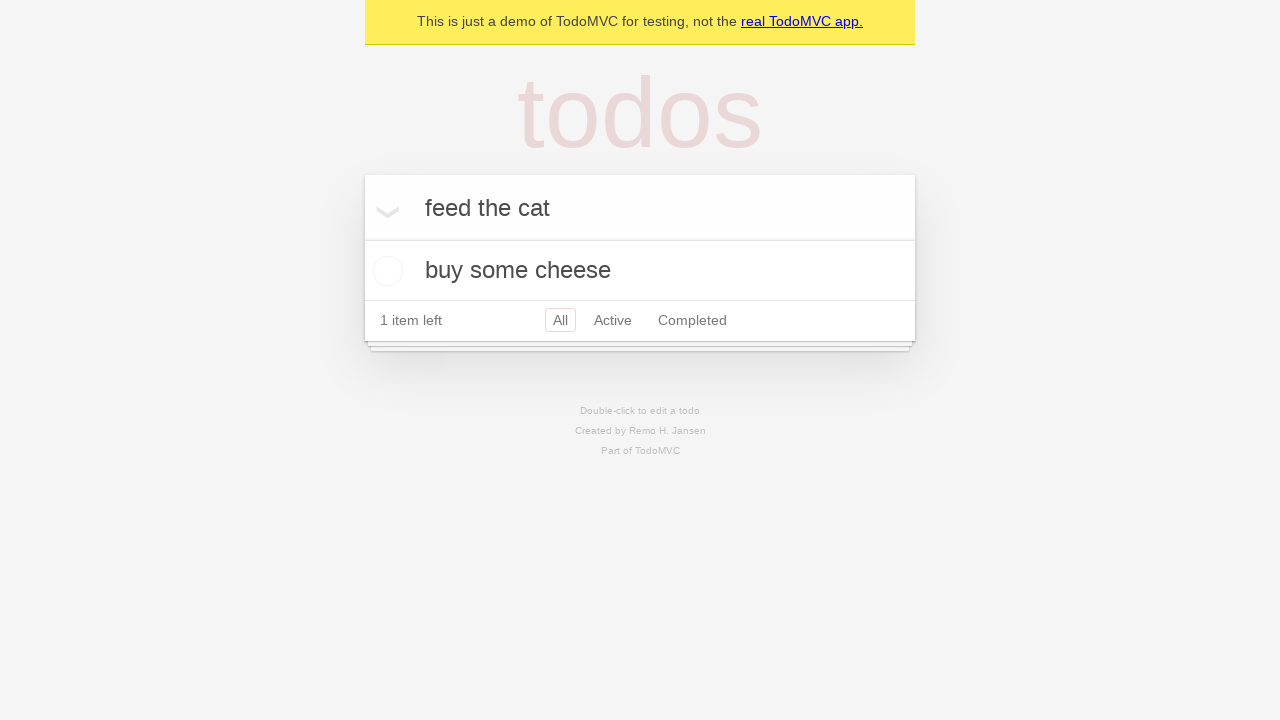

Pressed Enter to add second todo on internal:attr=[placeholder="What needs to be done?"i]
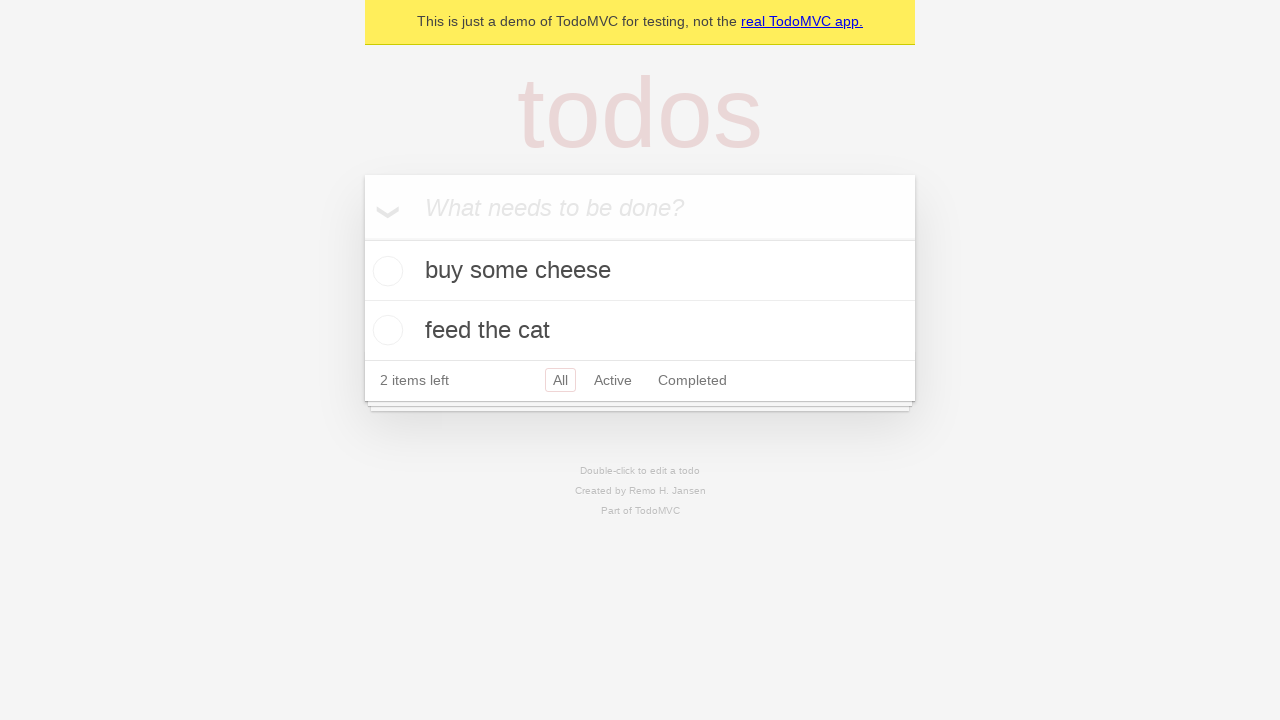

Checked the first todo item at (385, 271) on internal:testid=[data-testid="todo-item"s] >> nth=0 >> internal:role=checkbox
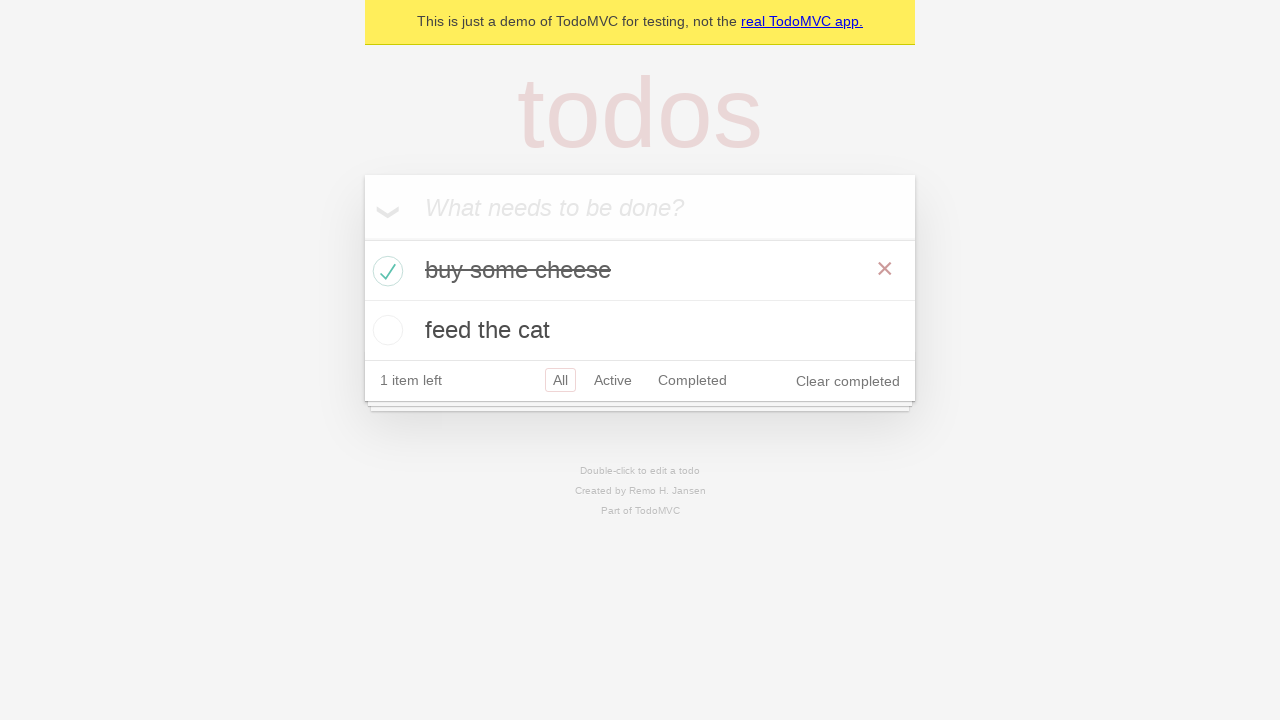

Reloaded the page to test data persistence
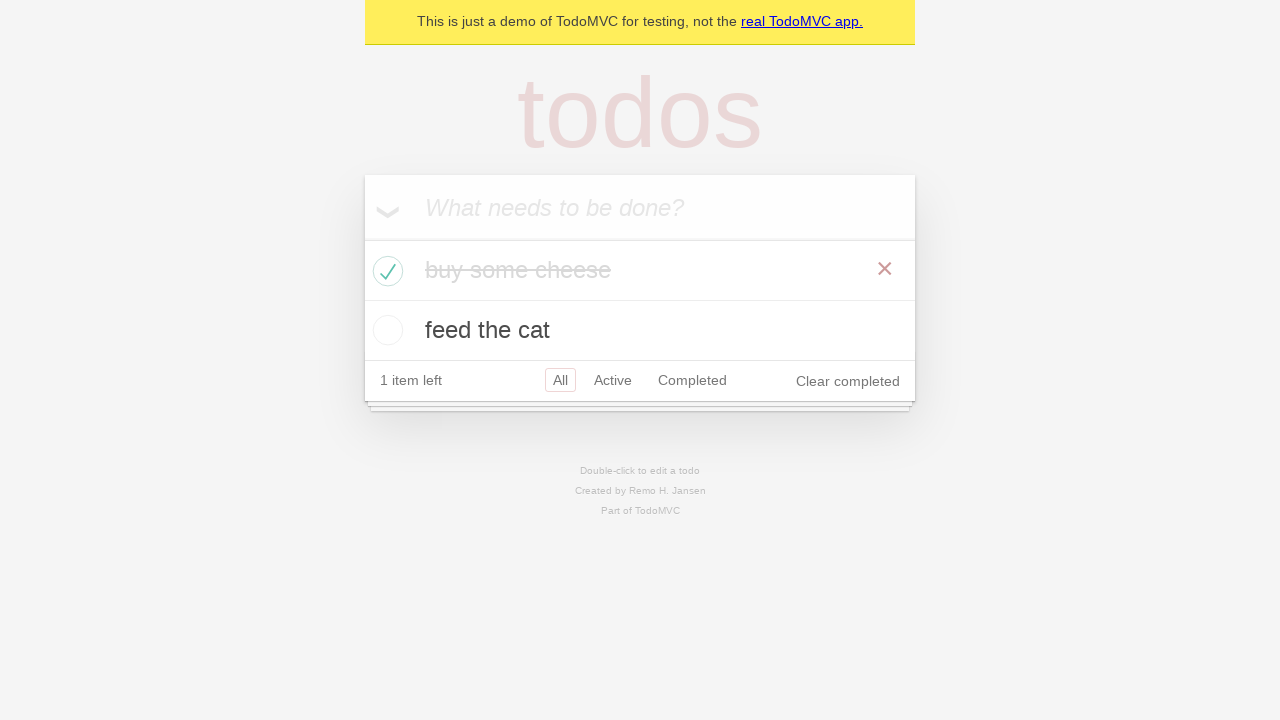

Verified todos are still visible after reload
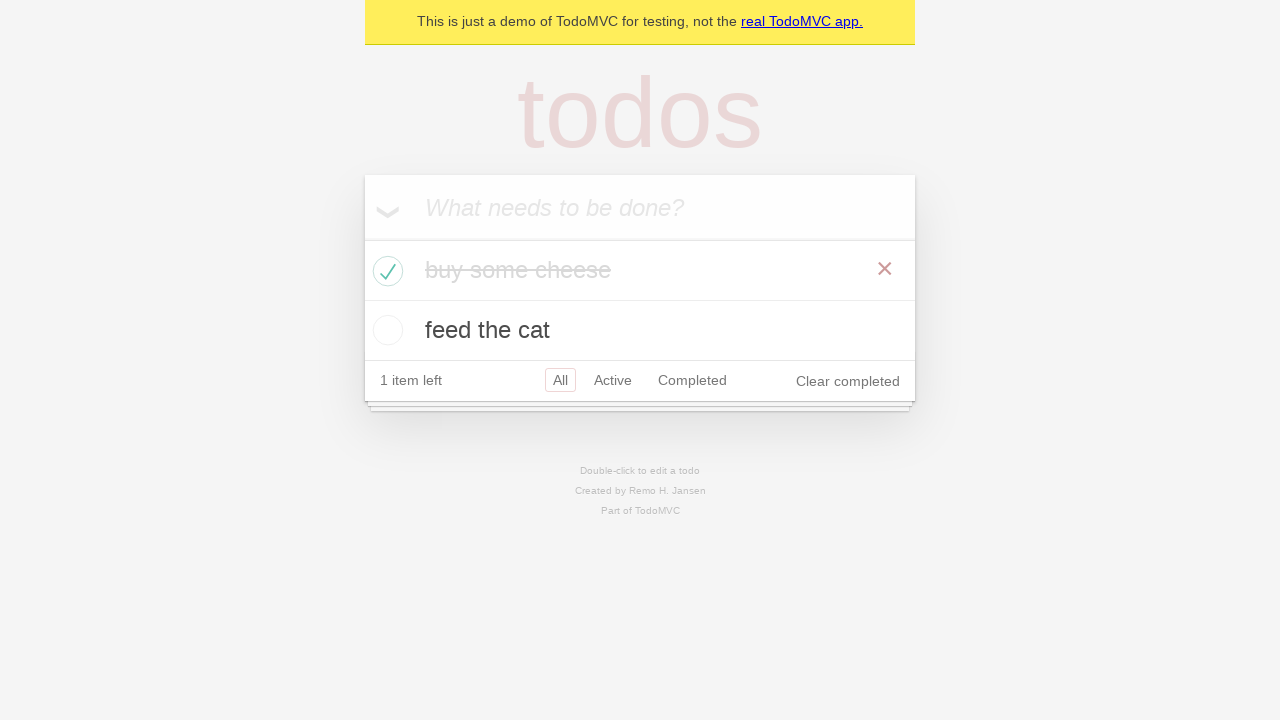

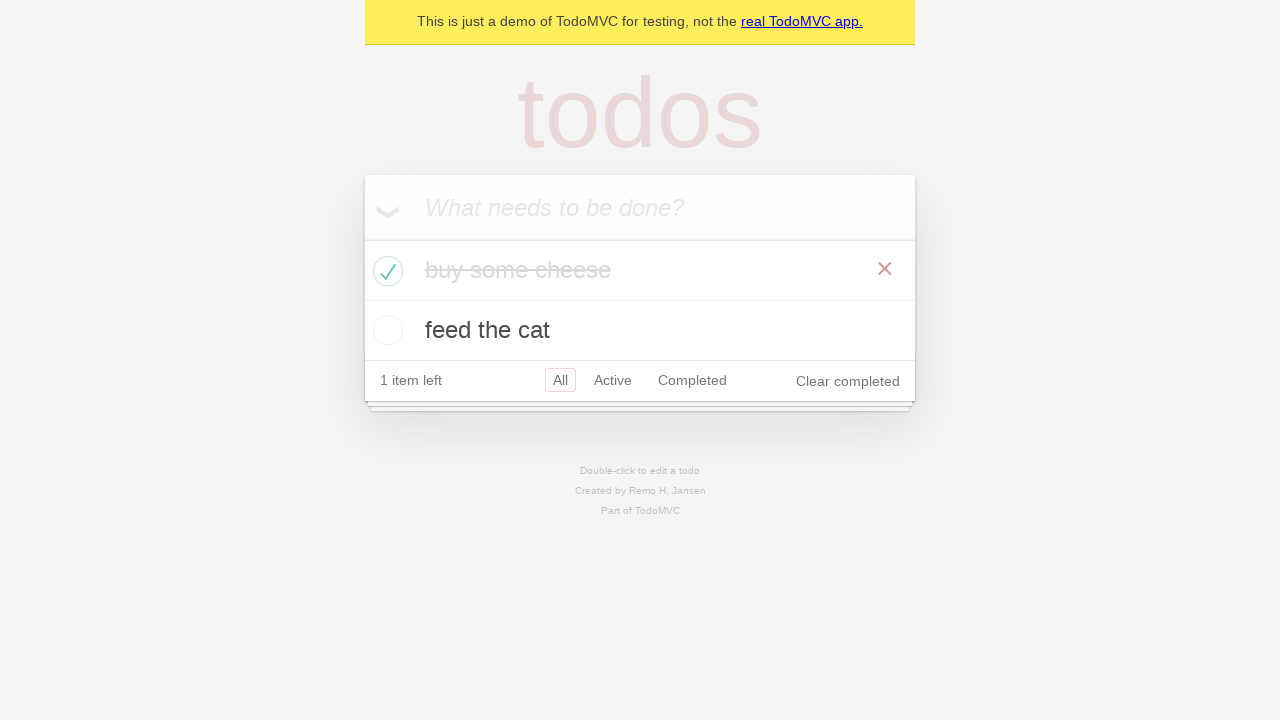